Tests the exit intent functionality by moving the mouse cursor to the top of the viewport to trigger the exit intent modal

Starting URL: https://the-internet.herokuapp.com/exit_intent

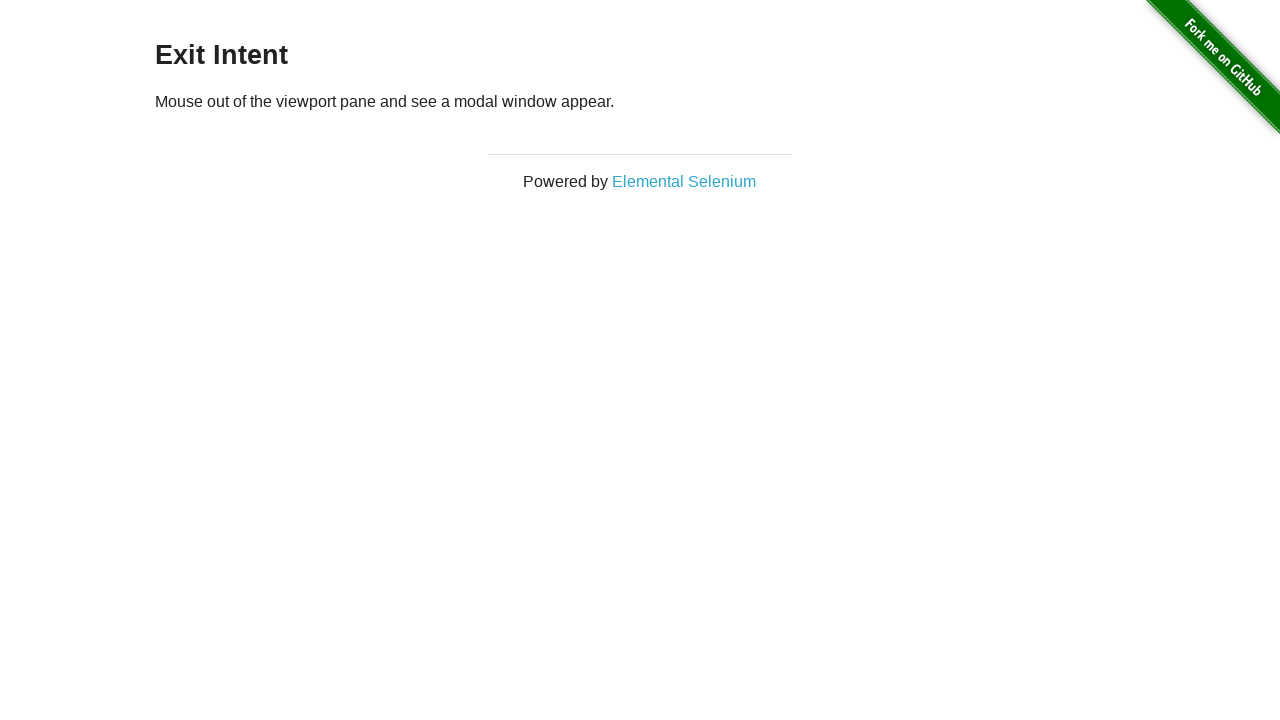

Page loaded and h3 element appeared
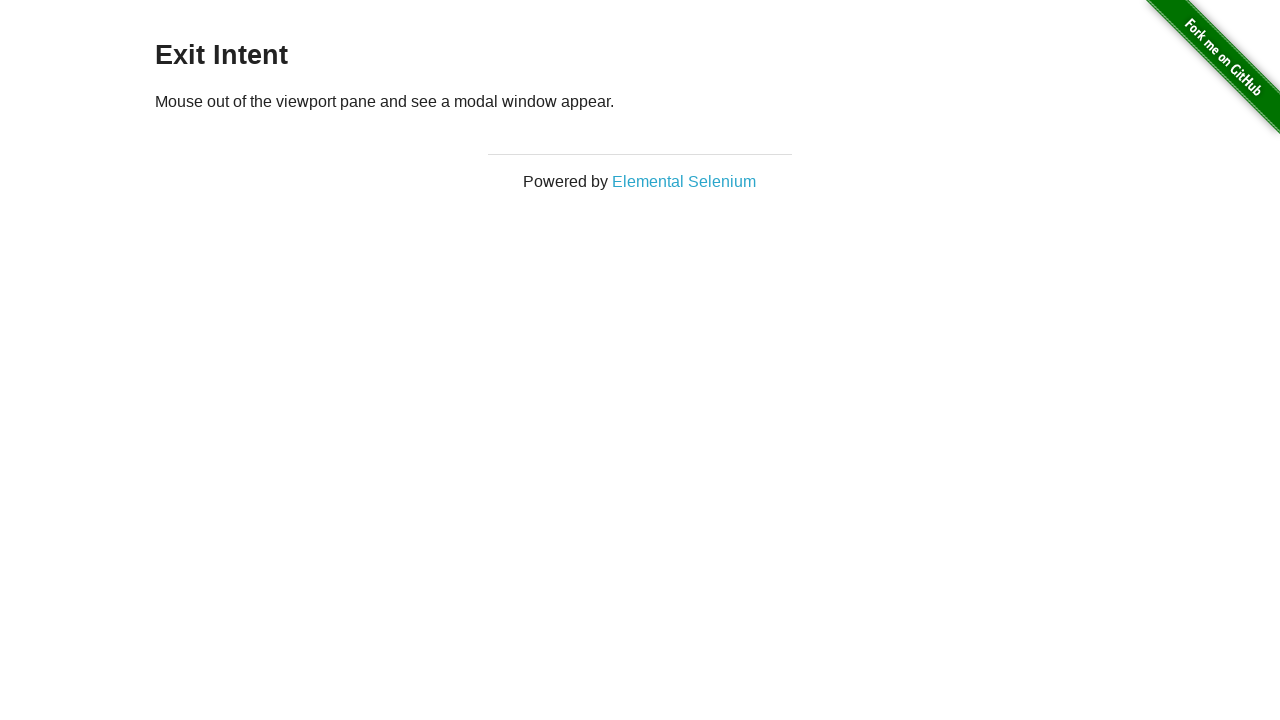

Moved mouse cursor to top of viewport (250, 0) at (250, 0)
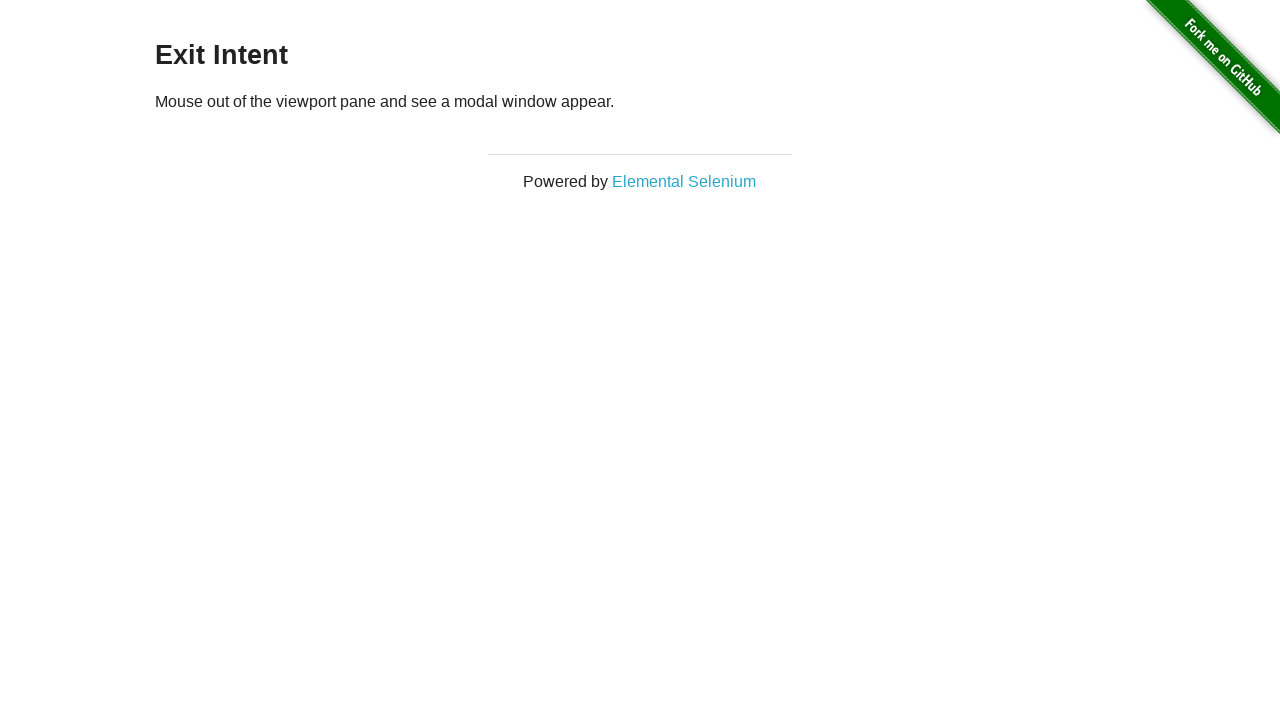

Moved mouse cursor outside viewport to trigger exit intent at (250, -10)
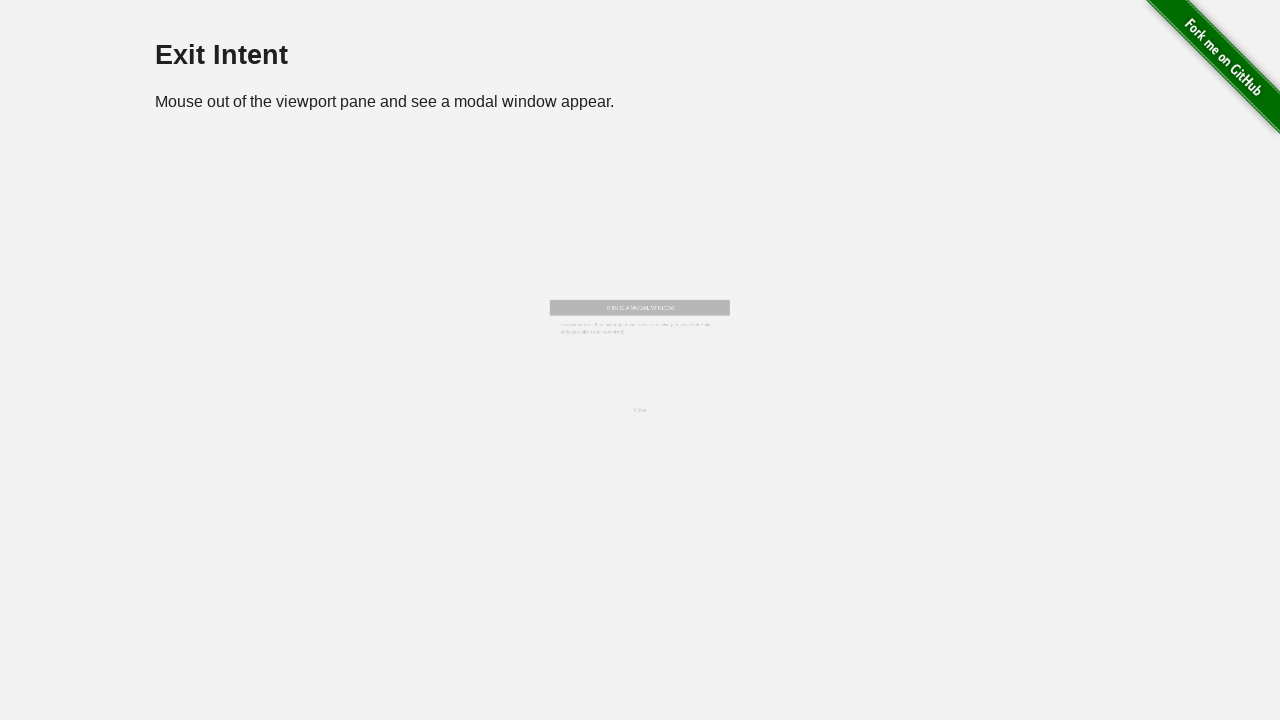

Exit intent modal appeared and became visible
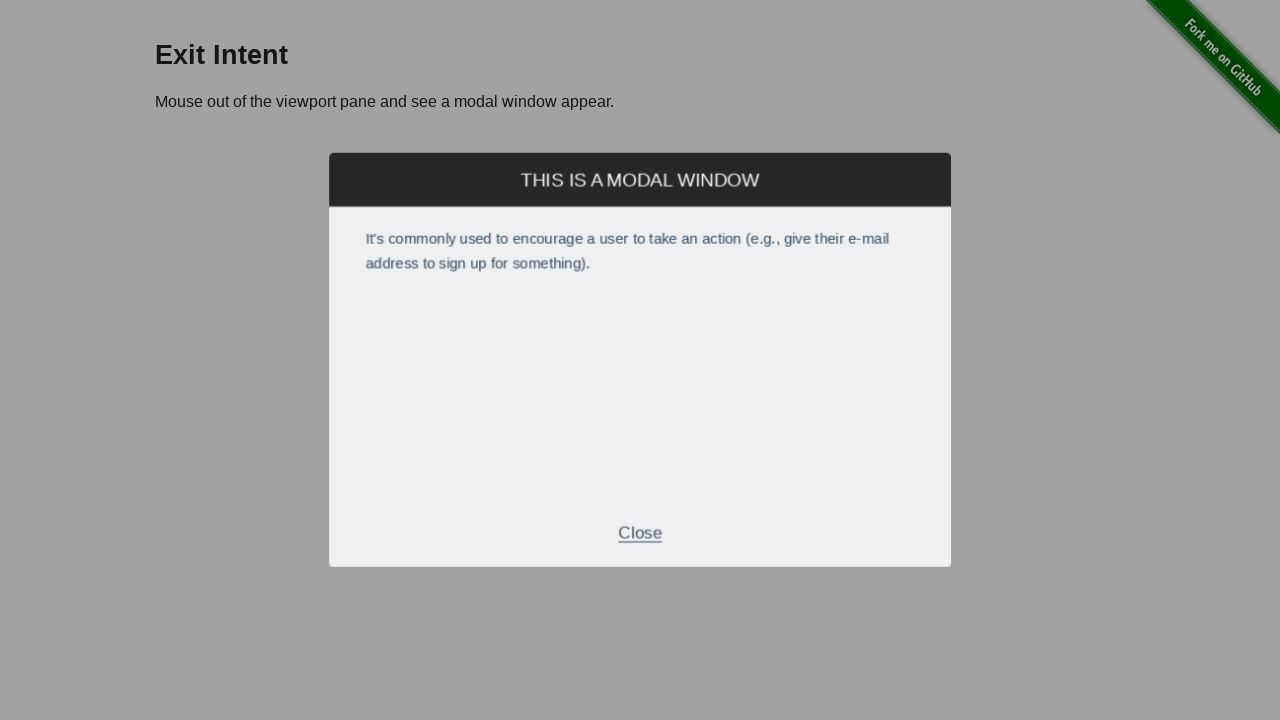

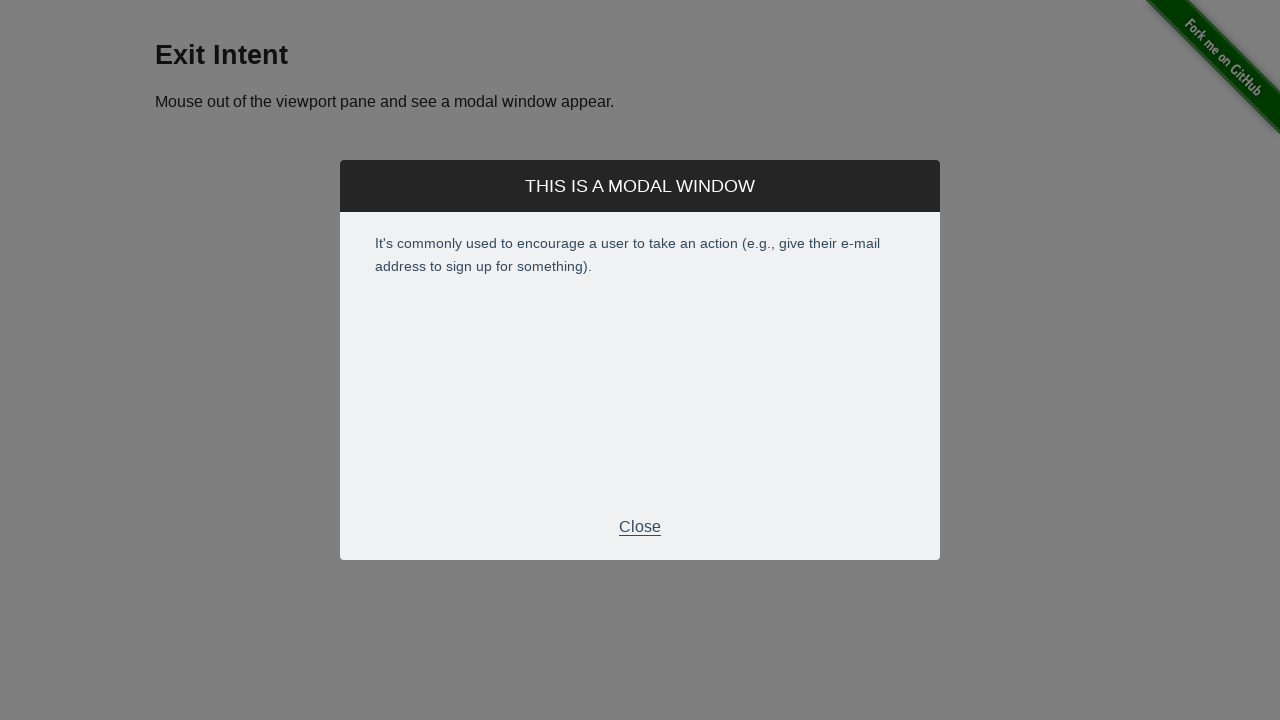